Navigates through different sections of the Dassault Aviation website including defense, passion, space, civil, and group pages

Starting URL: https://www.dassault-aviation.com/en/

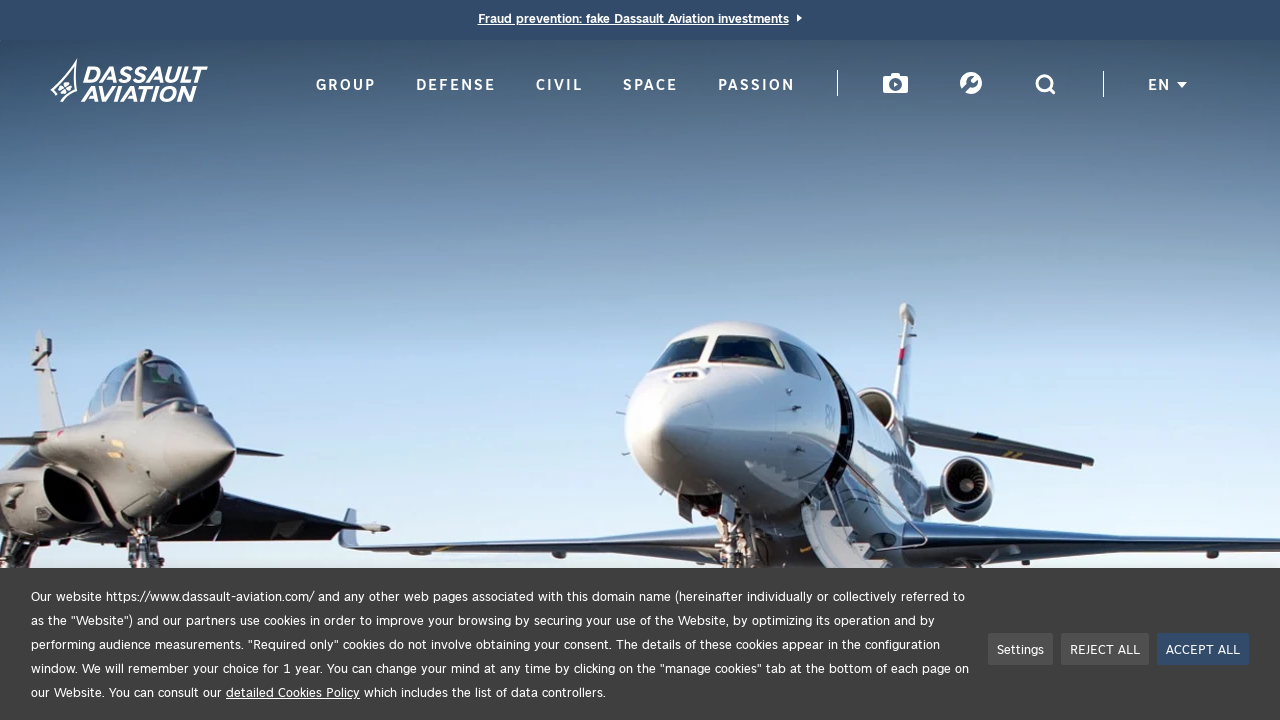

Navigated to defense section
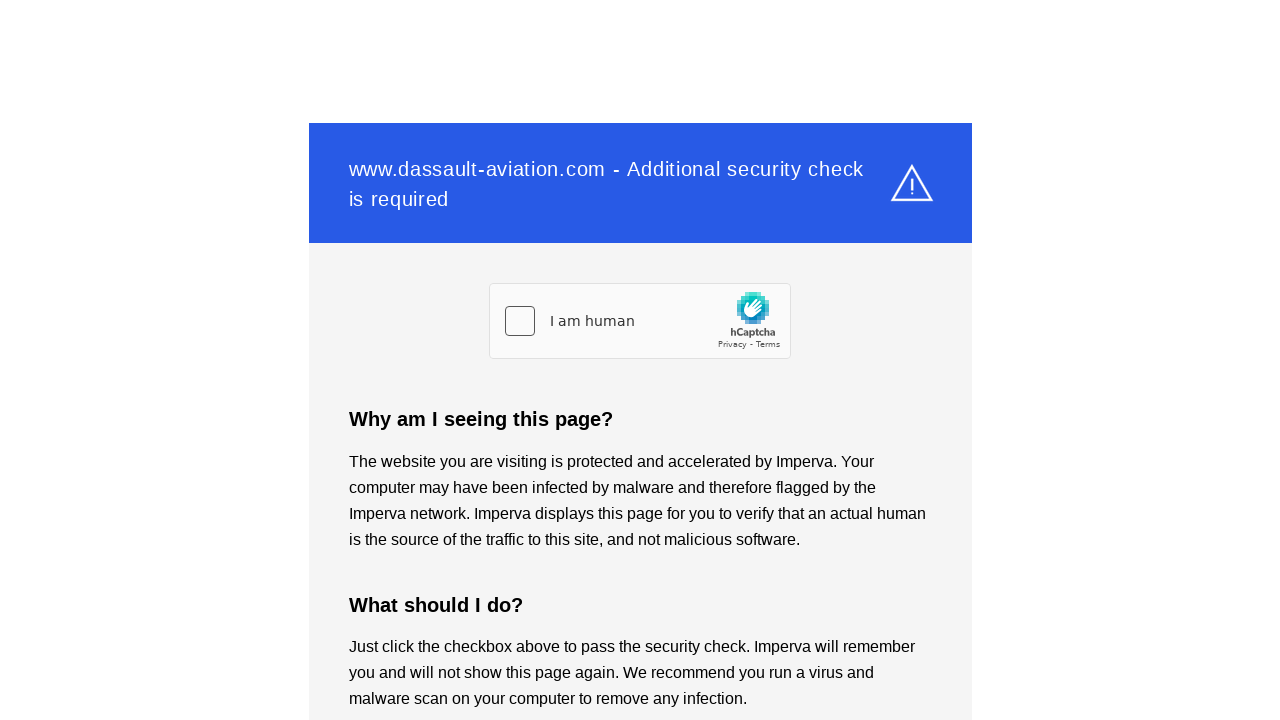

Defense section page loaded completely
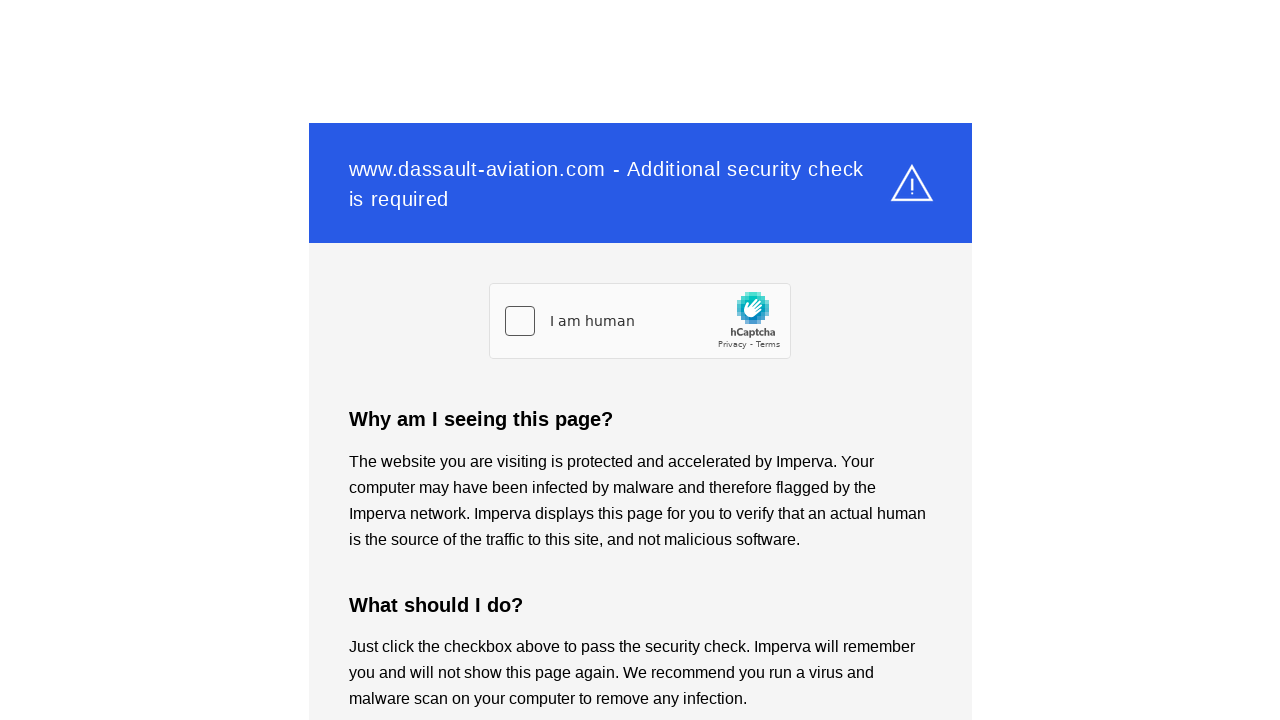

Navigated to passion section
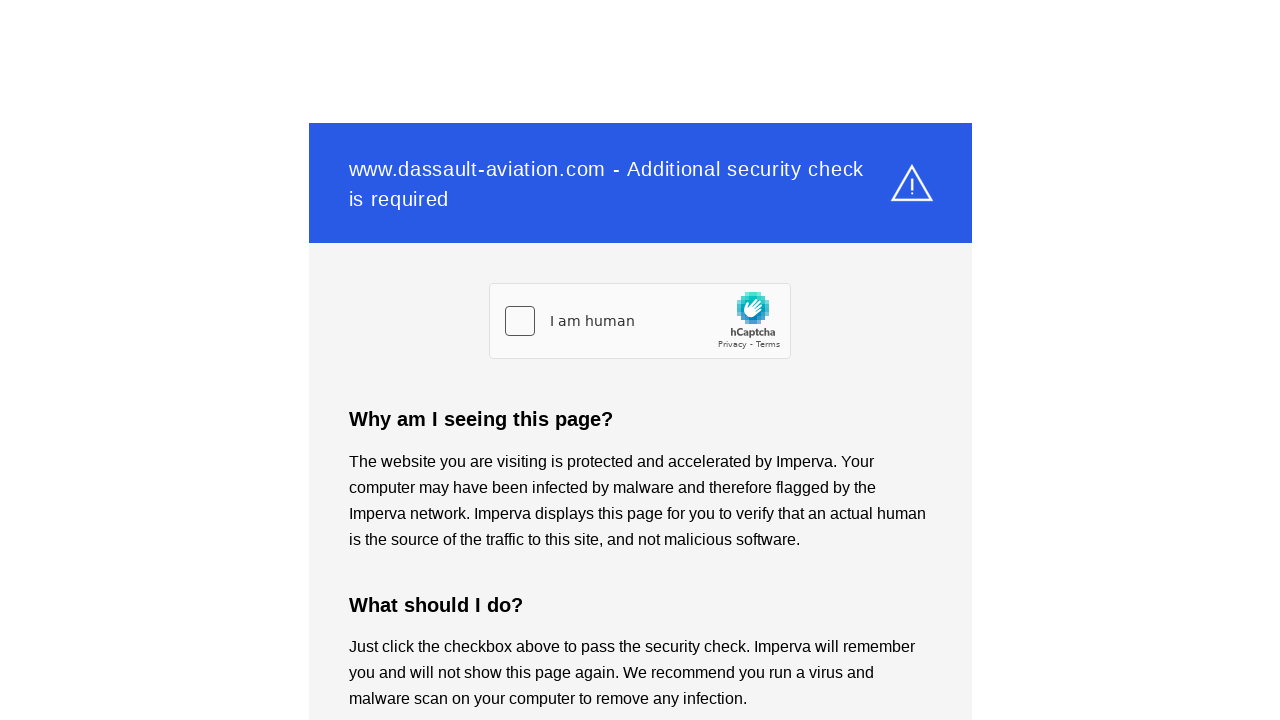

Passion section page loaded completely
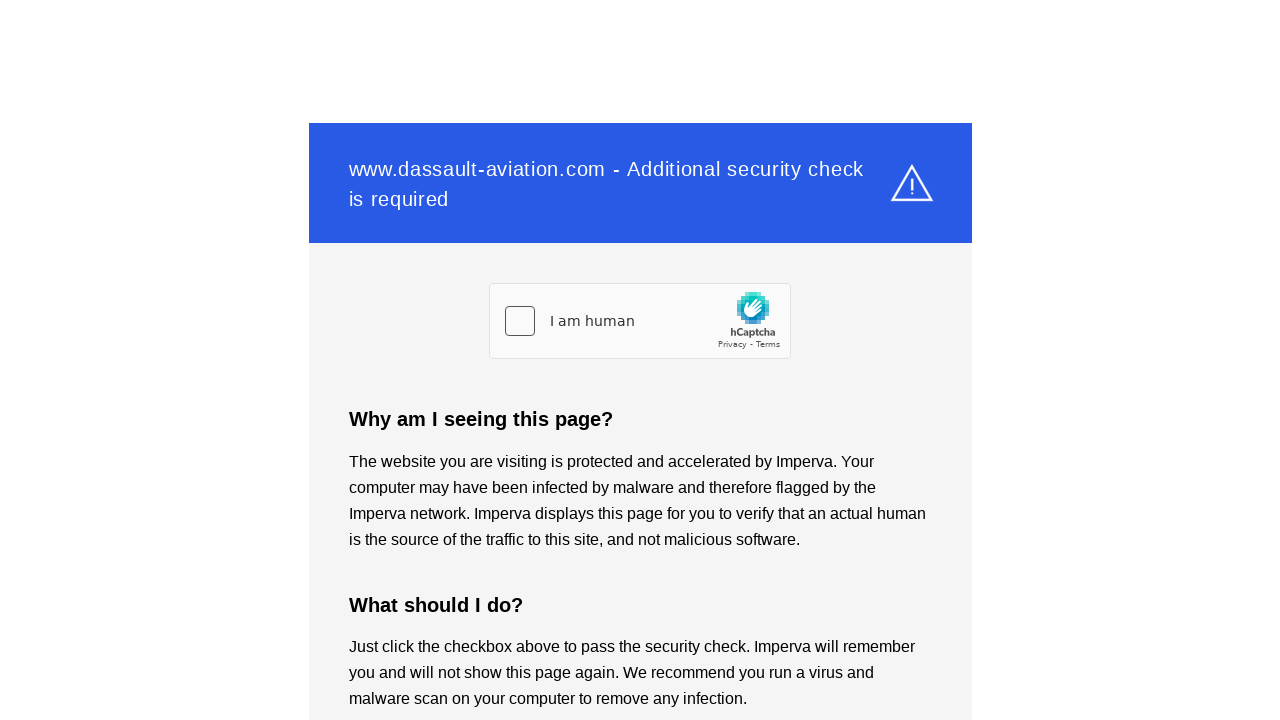

Navigated to space section
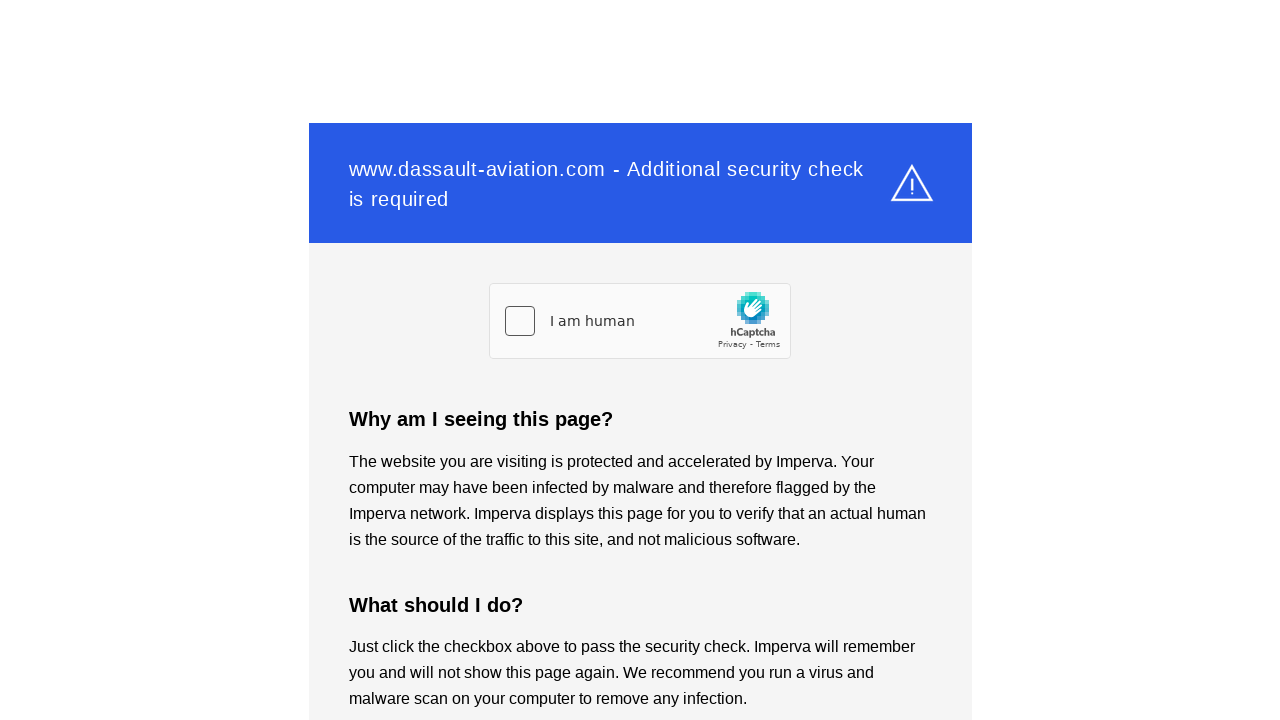

Space section page loaded completely
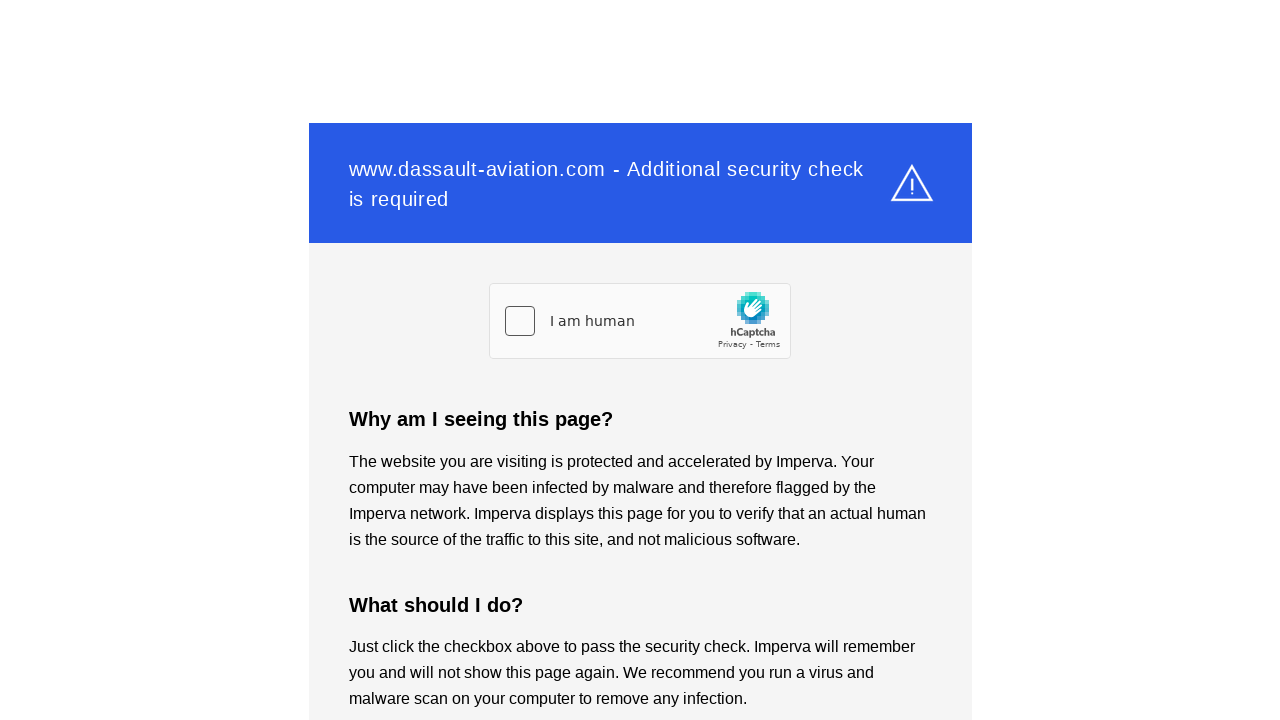

Navigated to civil section
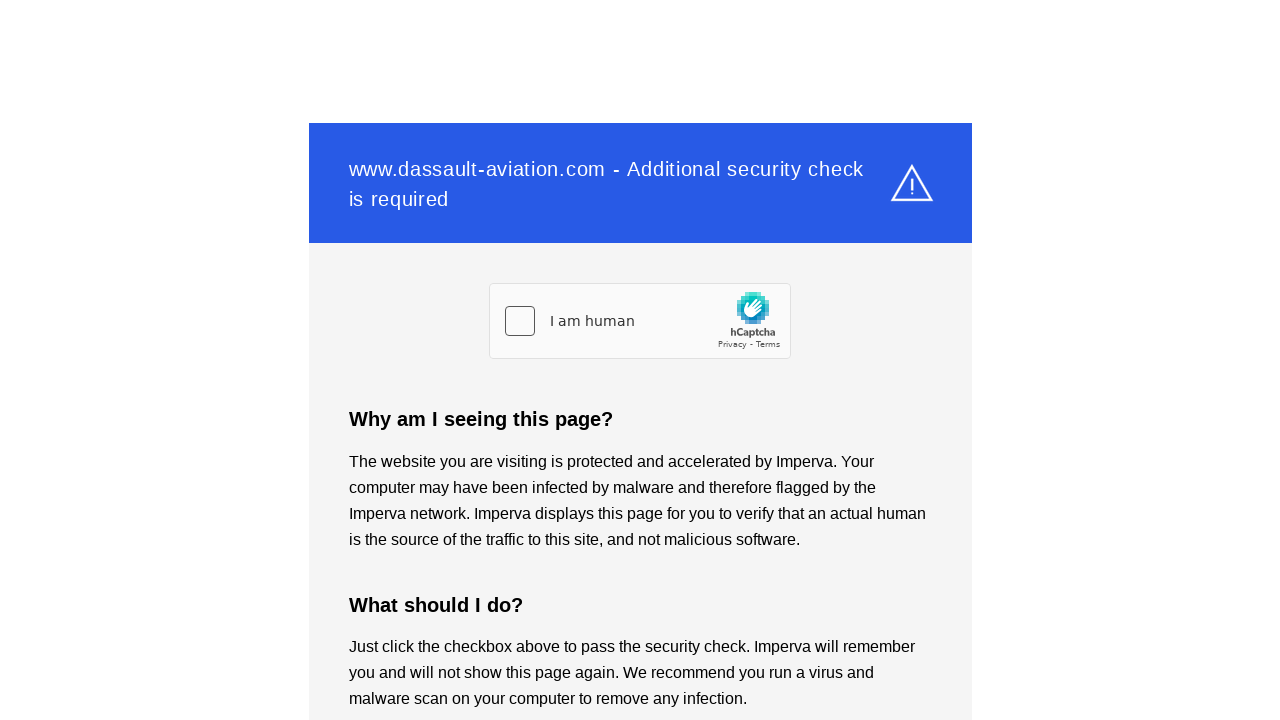

Civil section page loaded completely
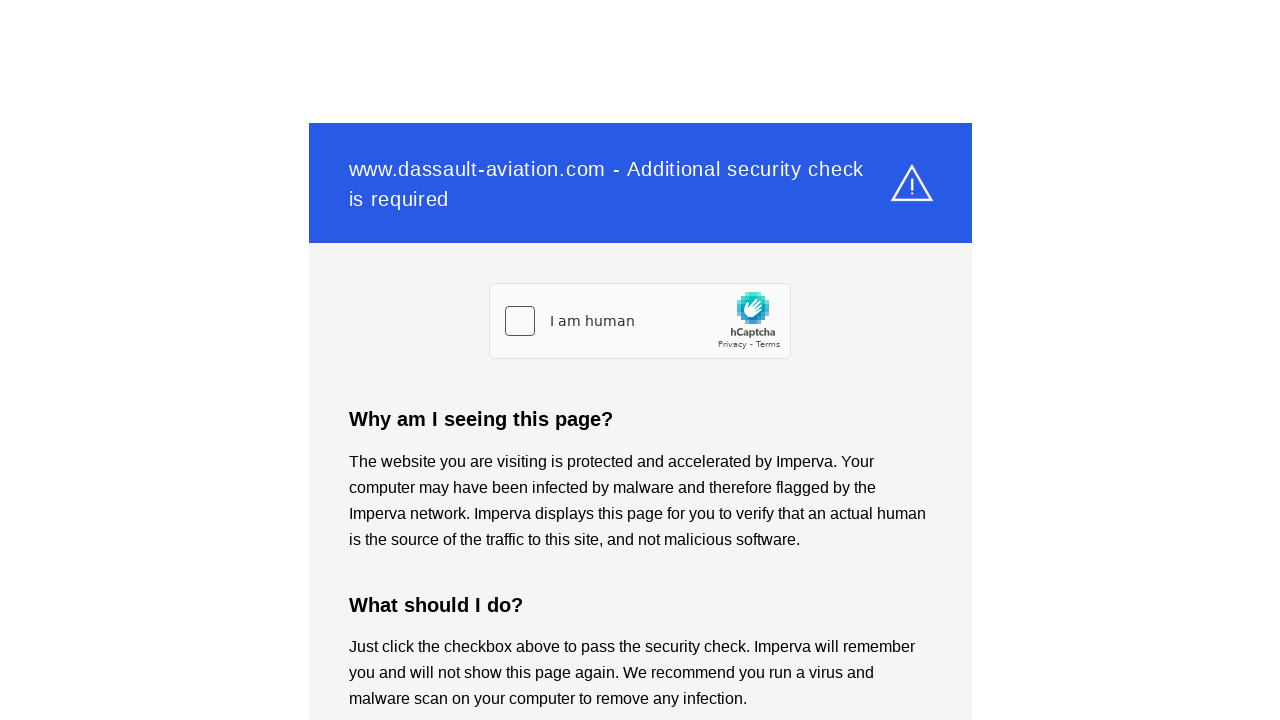

Navigated to group section
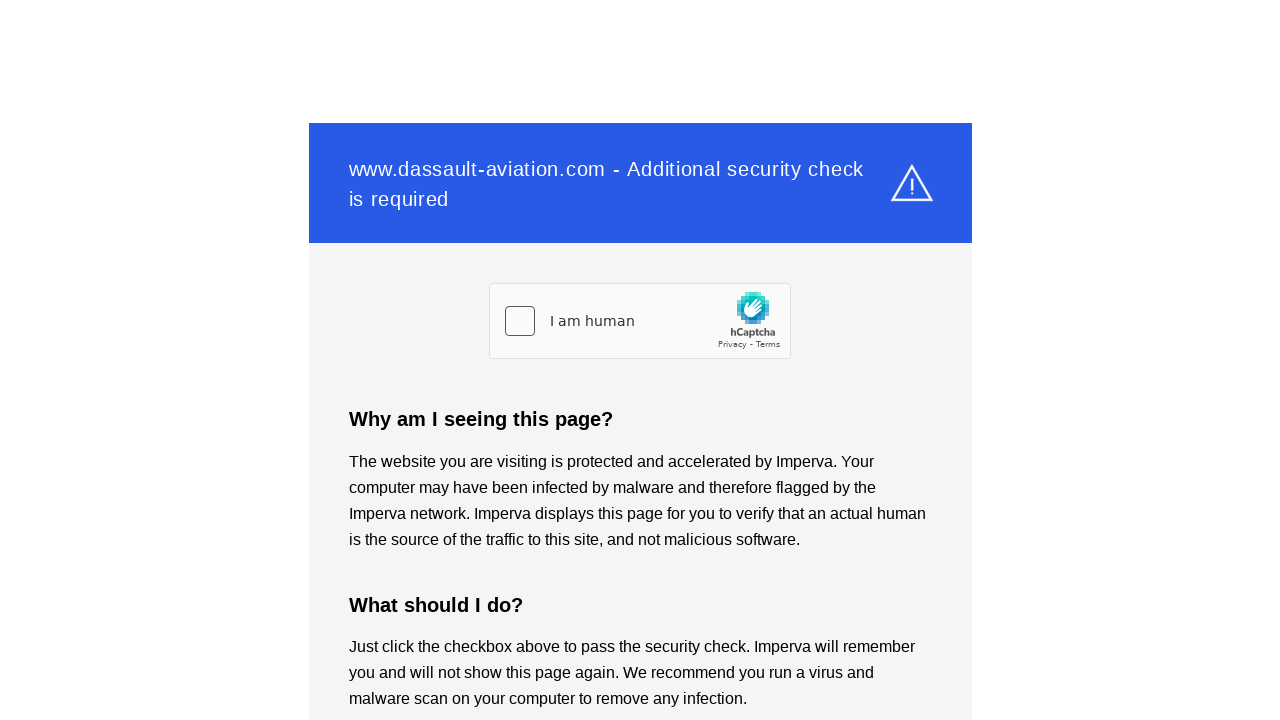

Group section page loaded completely
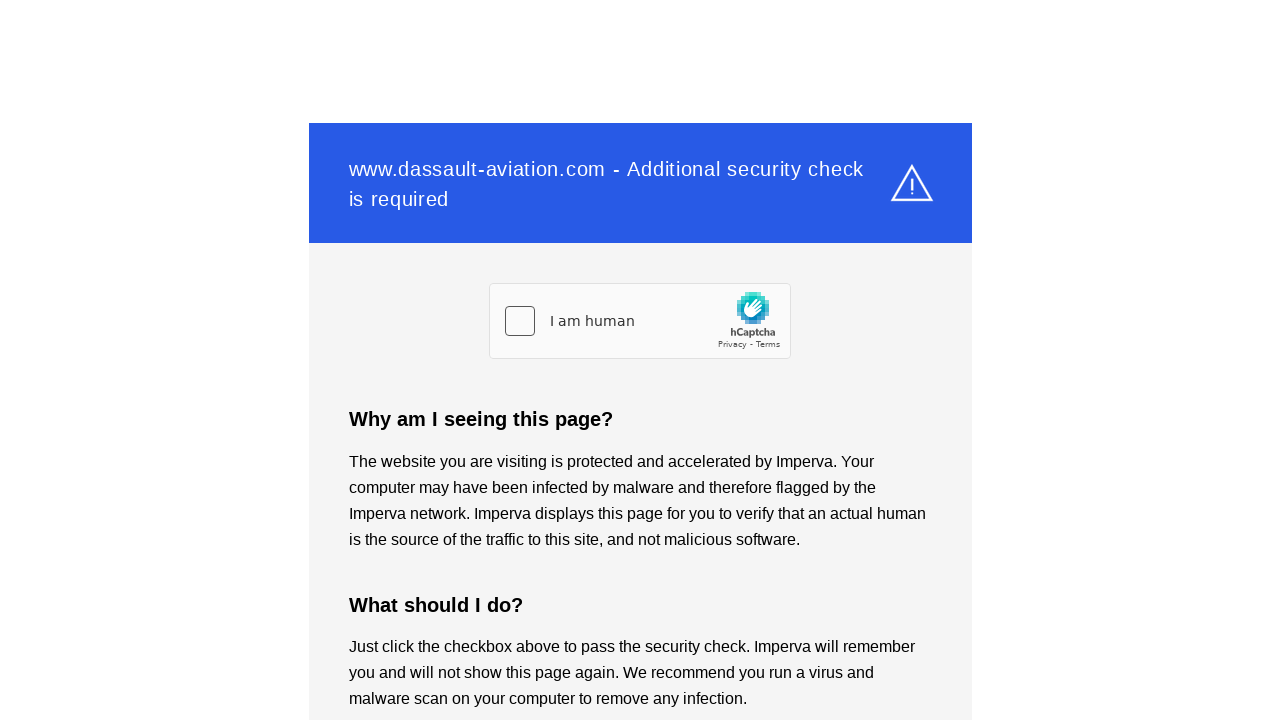

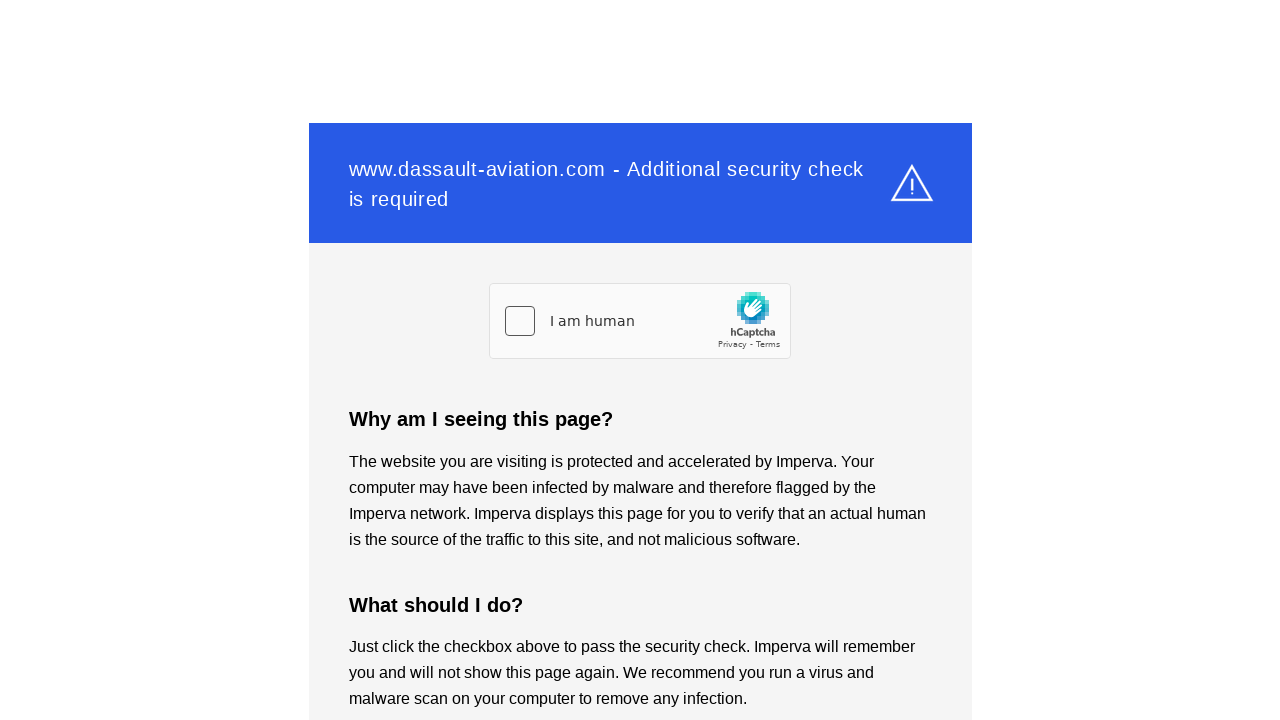